Tests JavaScript alert handling by clicking a button to trigger a simple alert and then accepting it

Starting URL: https://letcode.in/alert

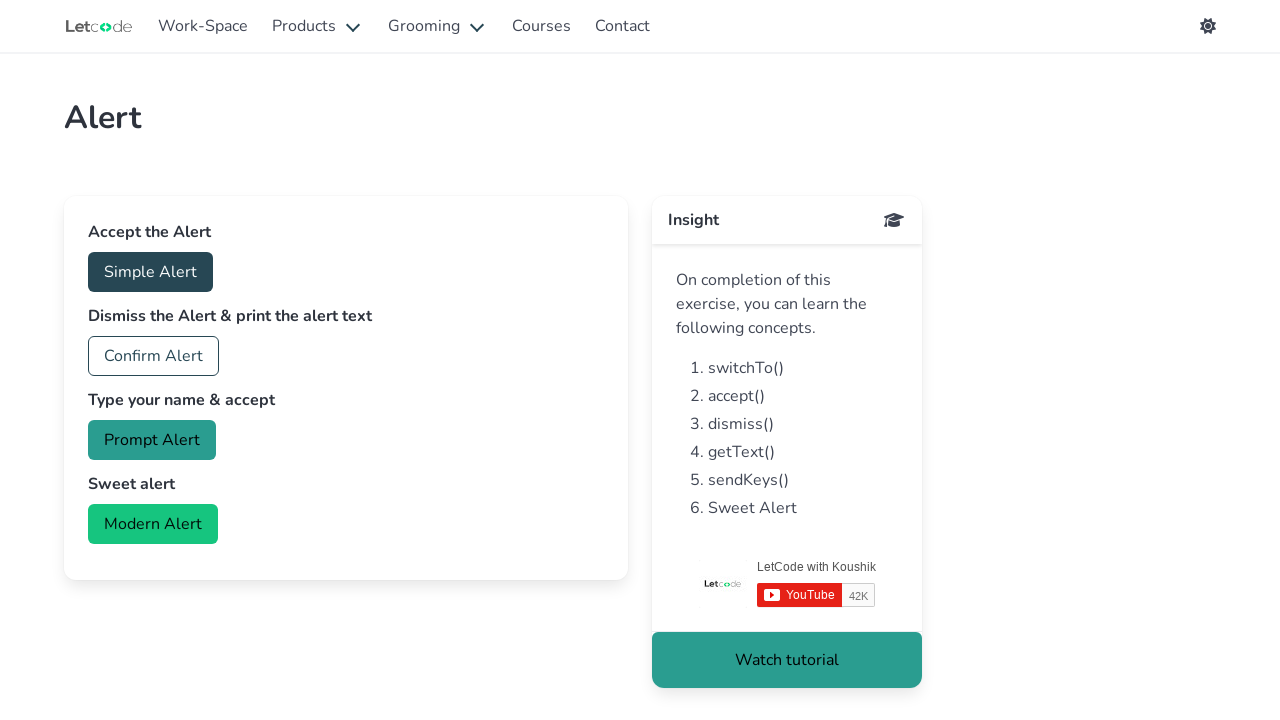

Clicked button to trigger simple alert at (150, 272) on #accept
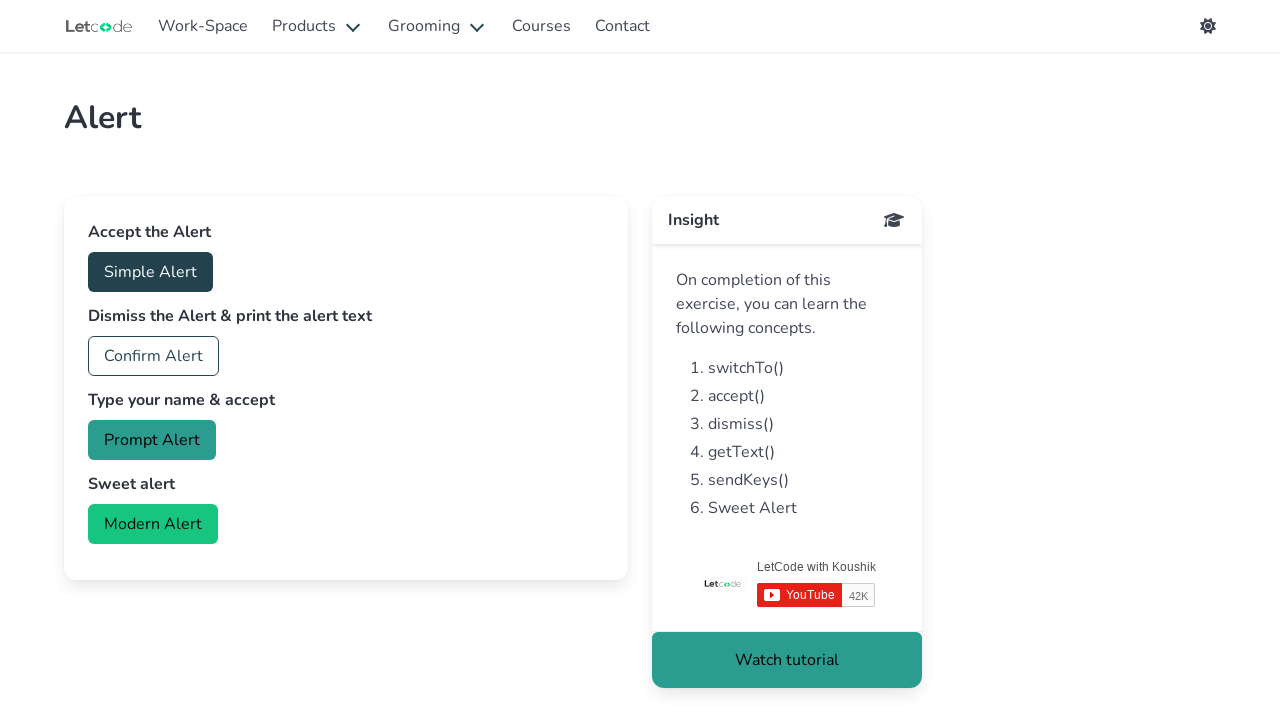

Set up dialog handler to accept alerts
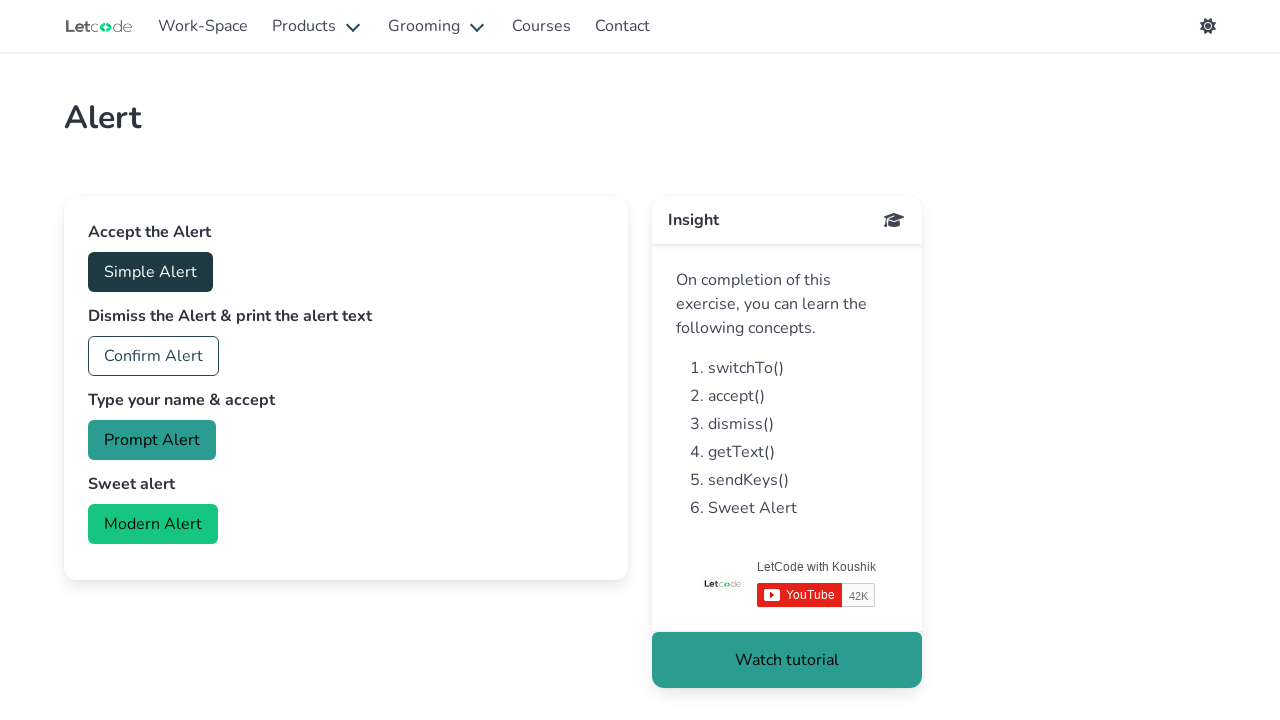

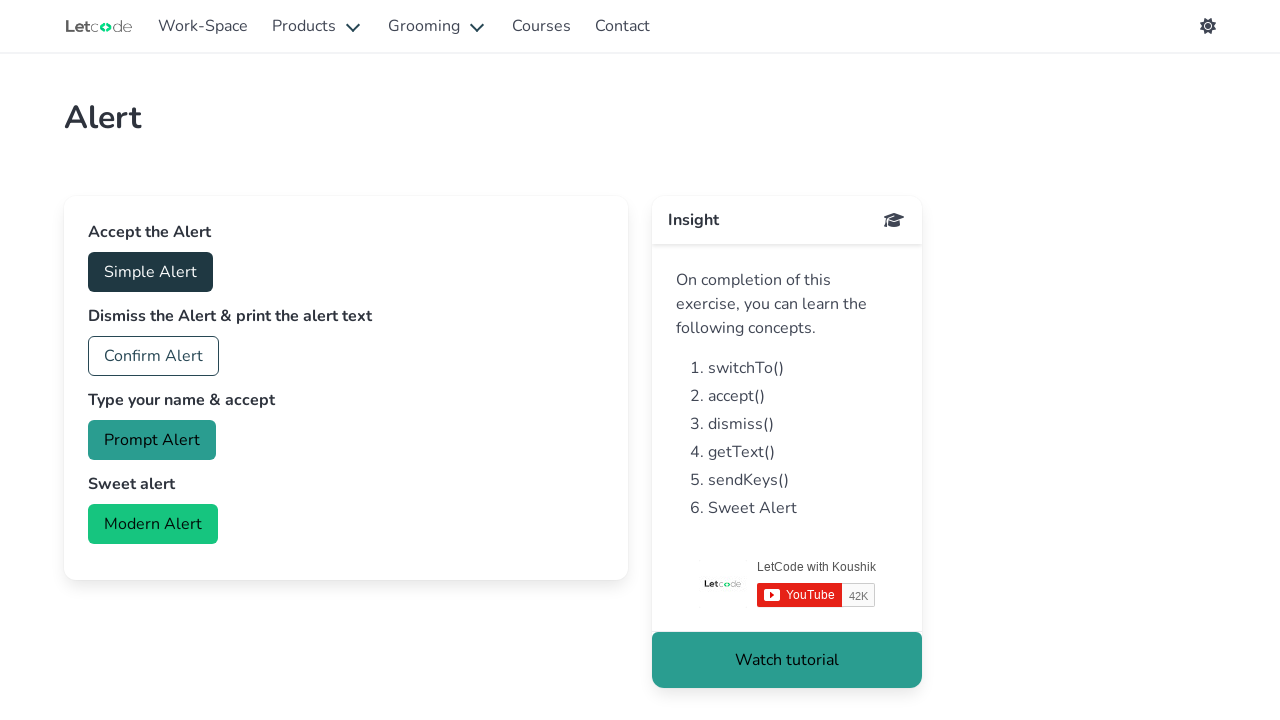